Tests a web form by filling a text input field with text, clicking the submit button, and verifying the success message is displayed.

Starting URL: https://www.selenium.dev/selenium/web/web-form.html

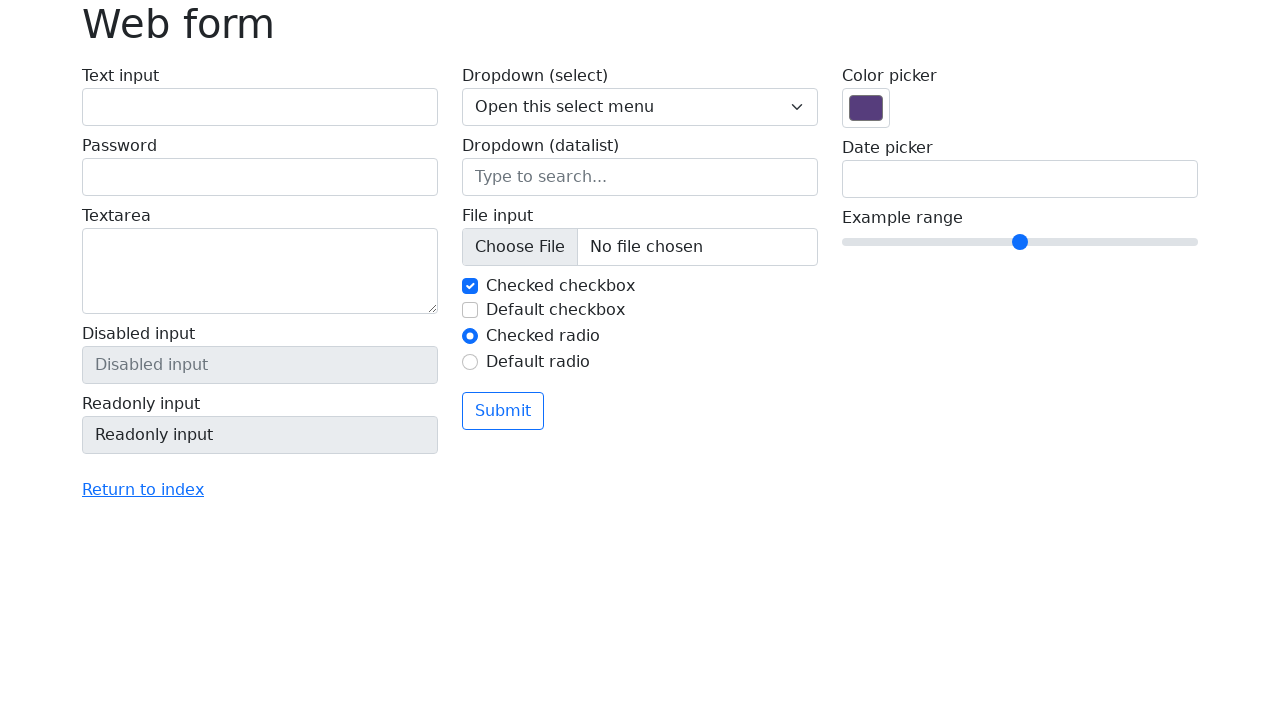

Verified page title is 'Web form'
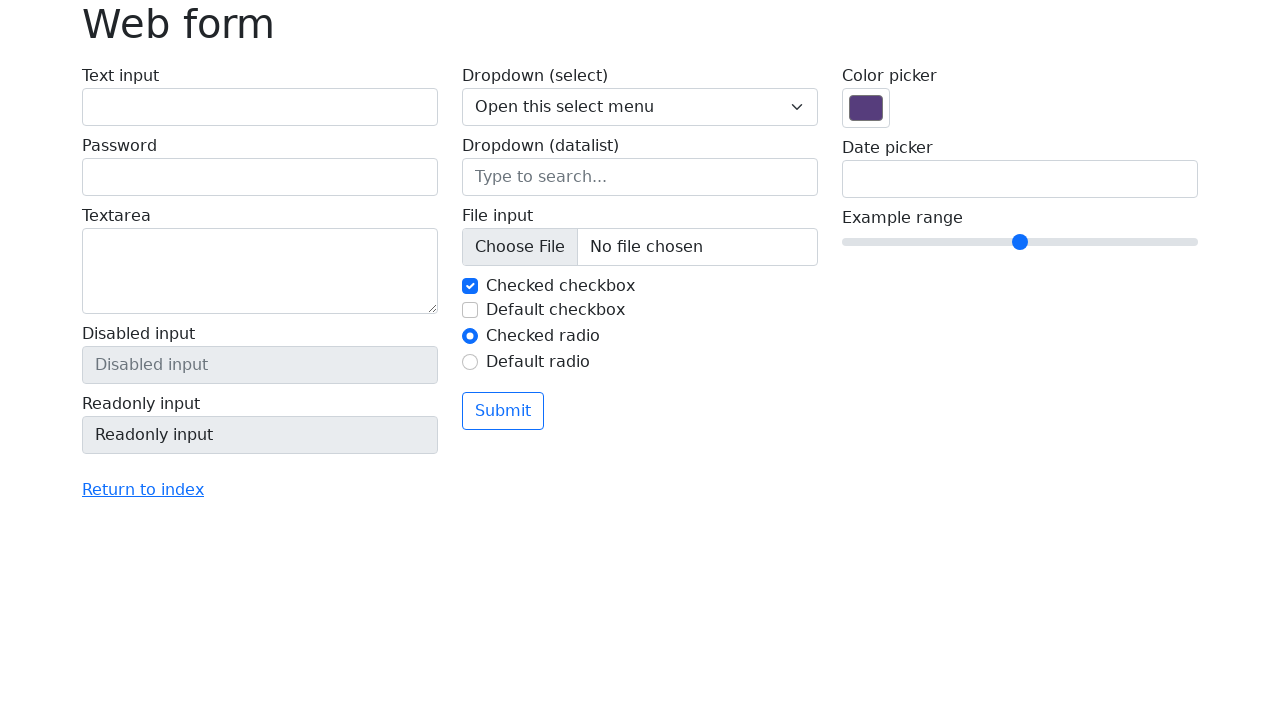

Filled text input field with 'Selenium' on input[name='my-text']
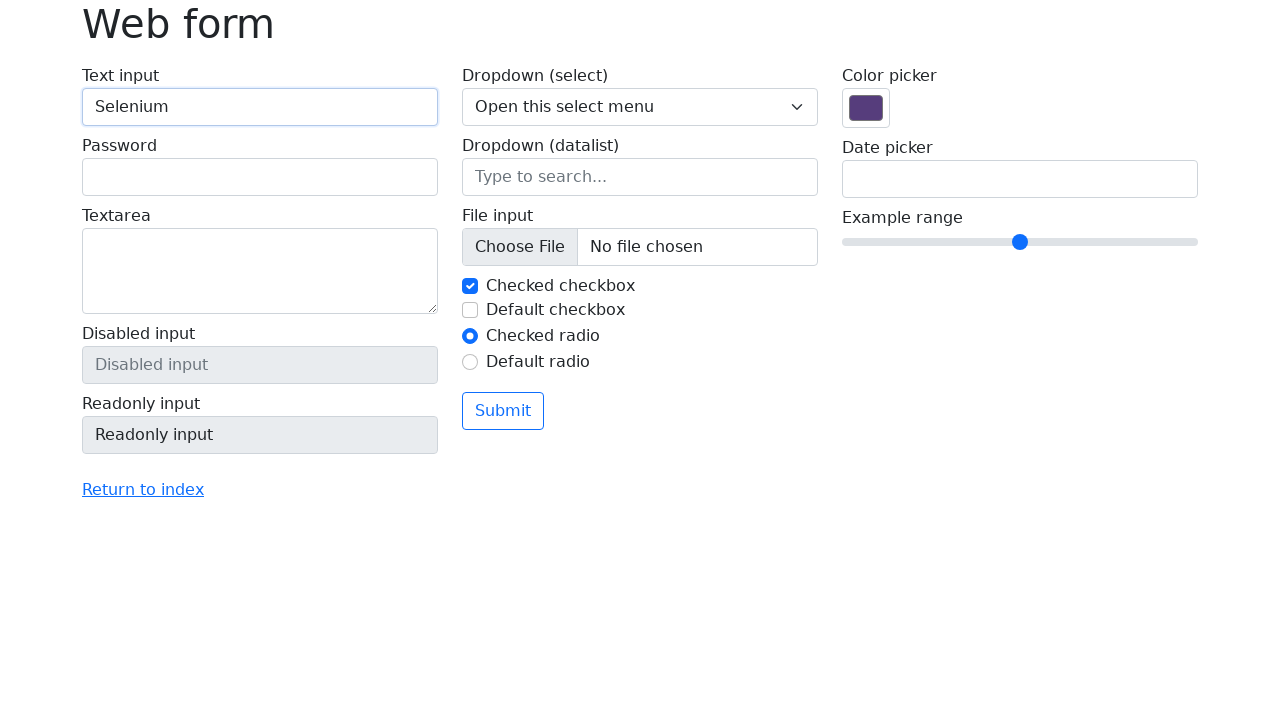

Clicked the submit button at (503, 411) on button
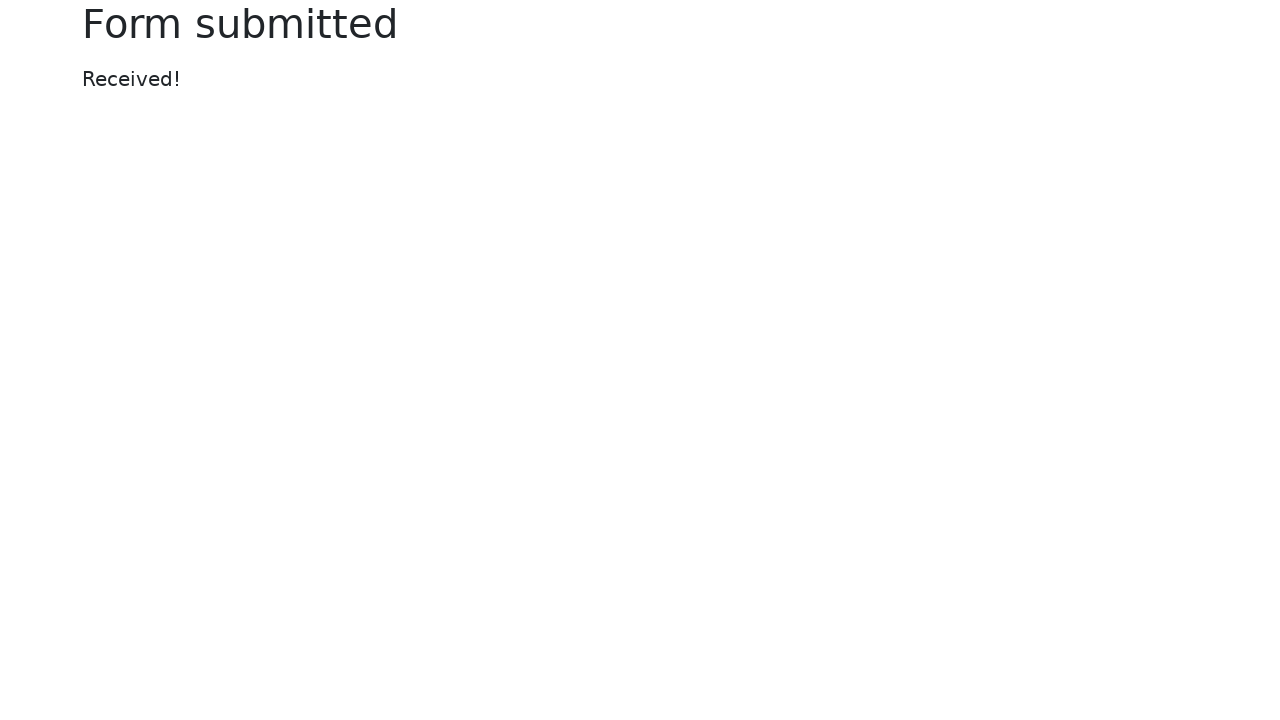

Success message element appeared
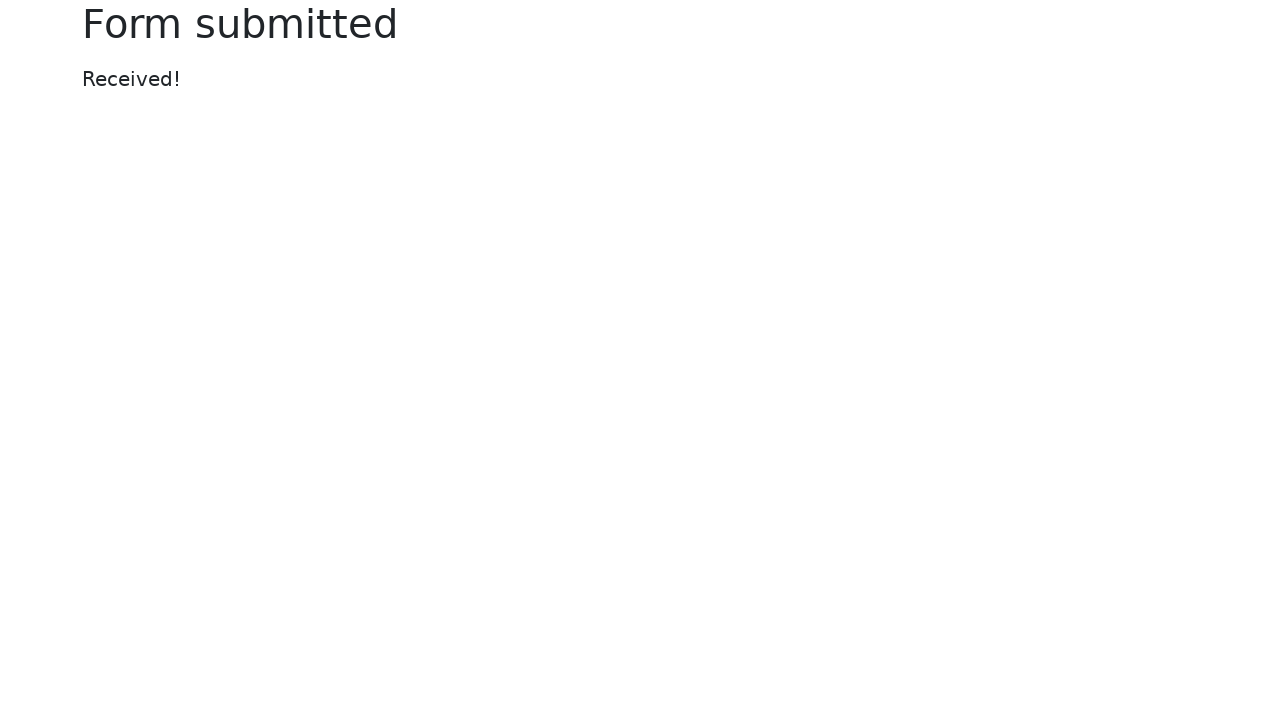

Verified success message displays 'Received!'
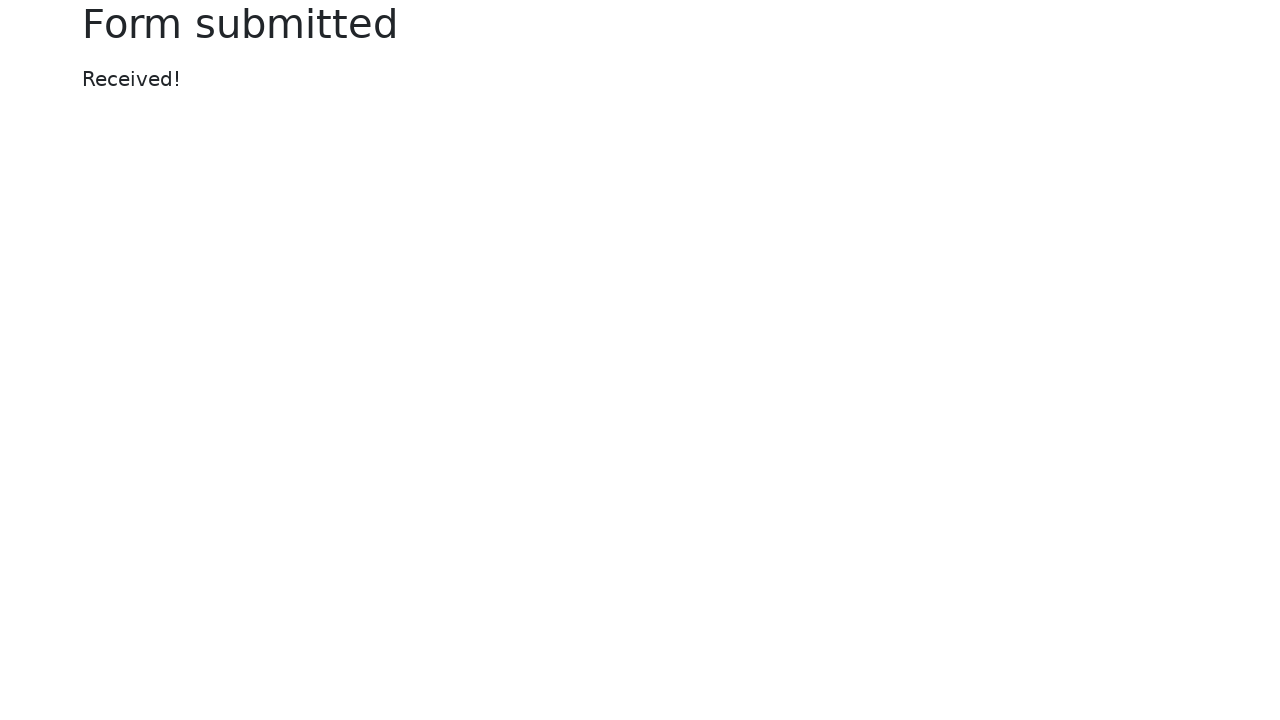

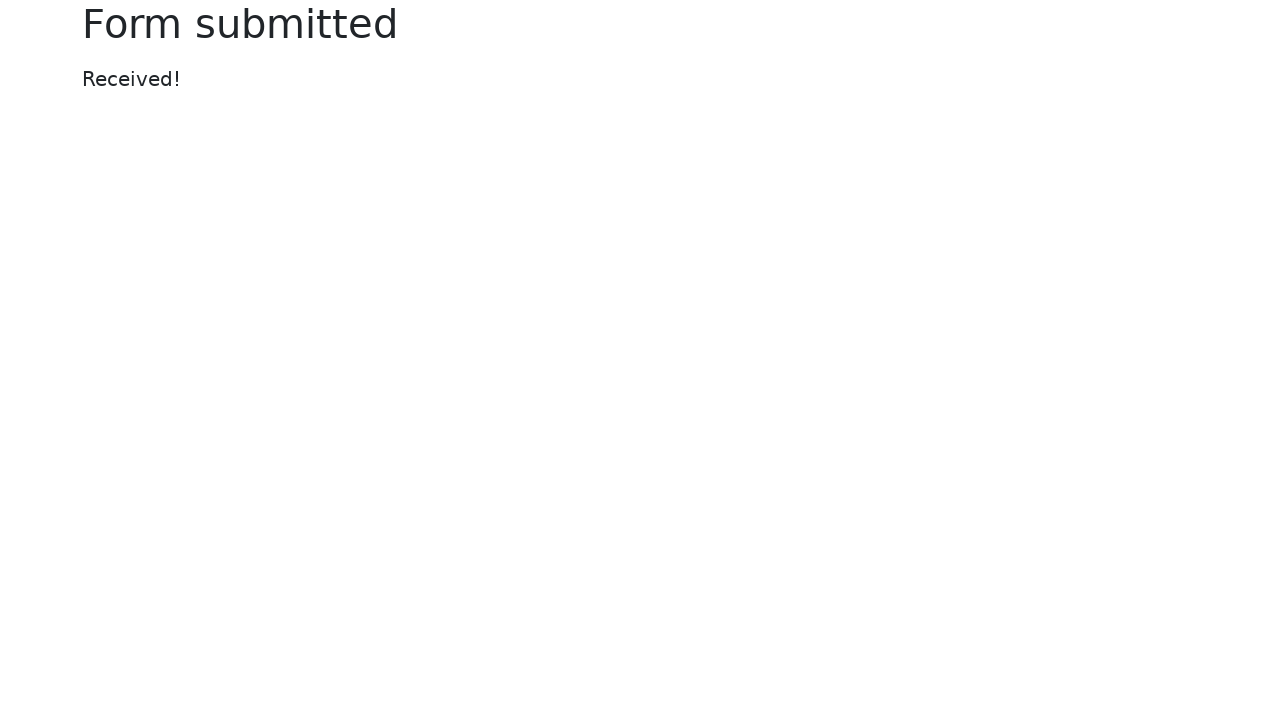